Tests that the login form displays appropriate error messages for invalid login attempts including blank username, blank password, both blank, and wrong credentials

Starting URL: https://www.saucedemo.com/

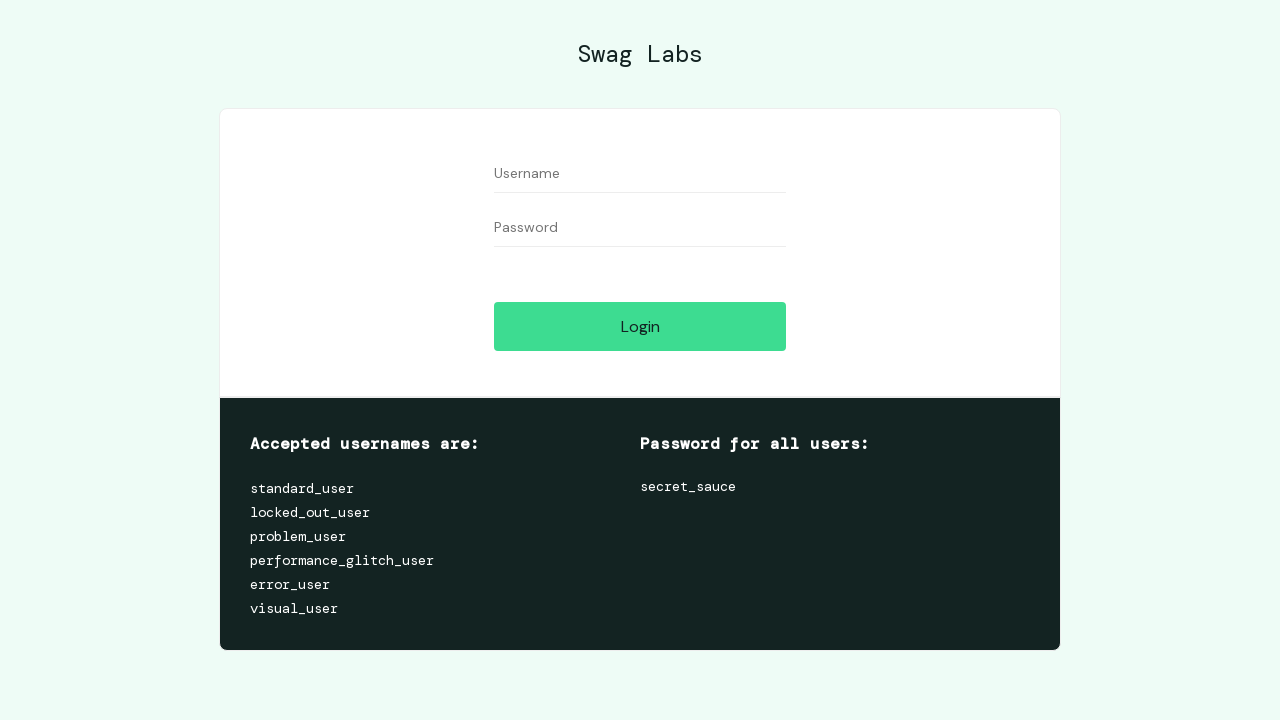

Waited for username input field to load
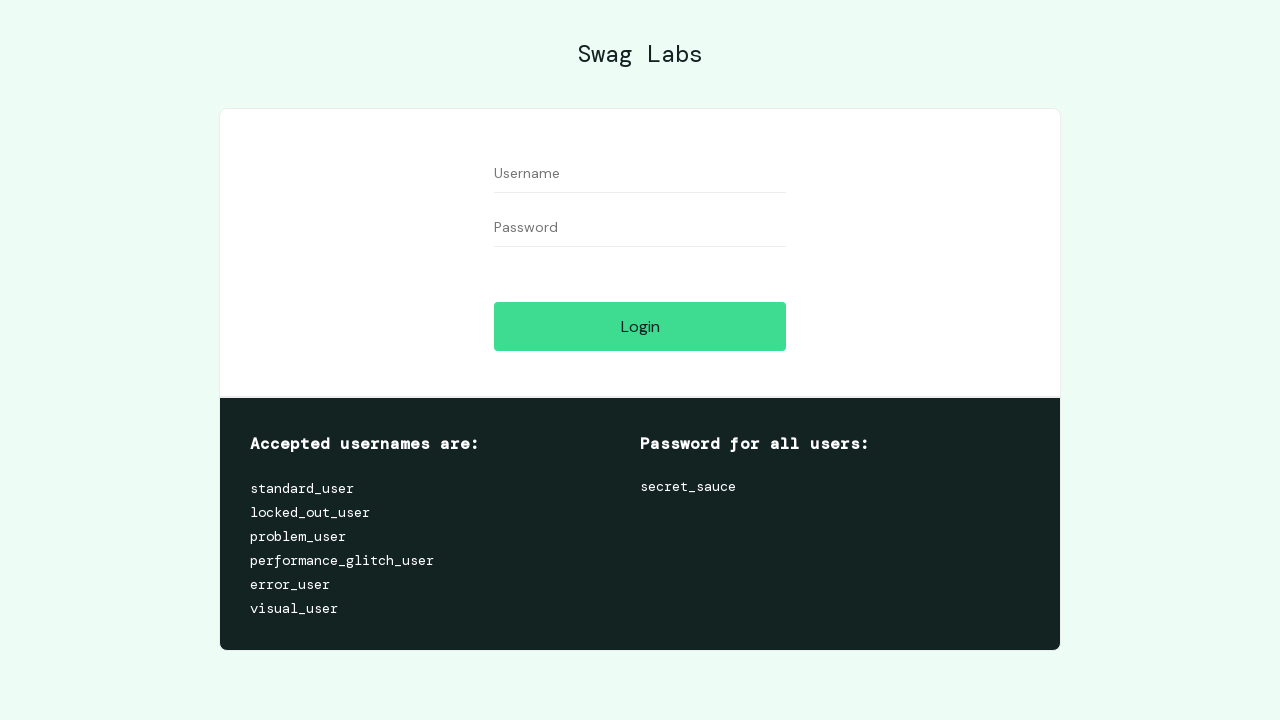

Cleared username field on #user-name
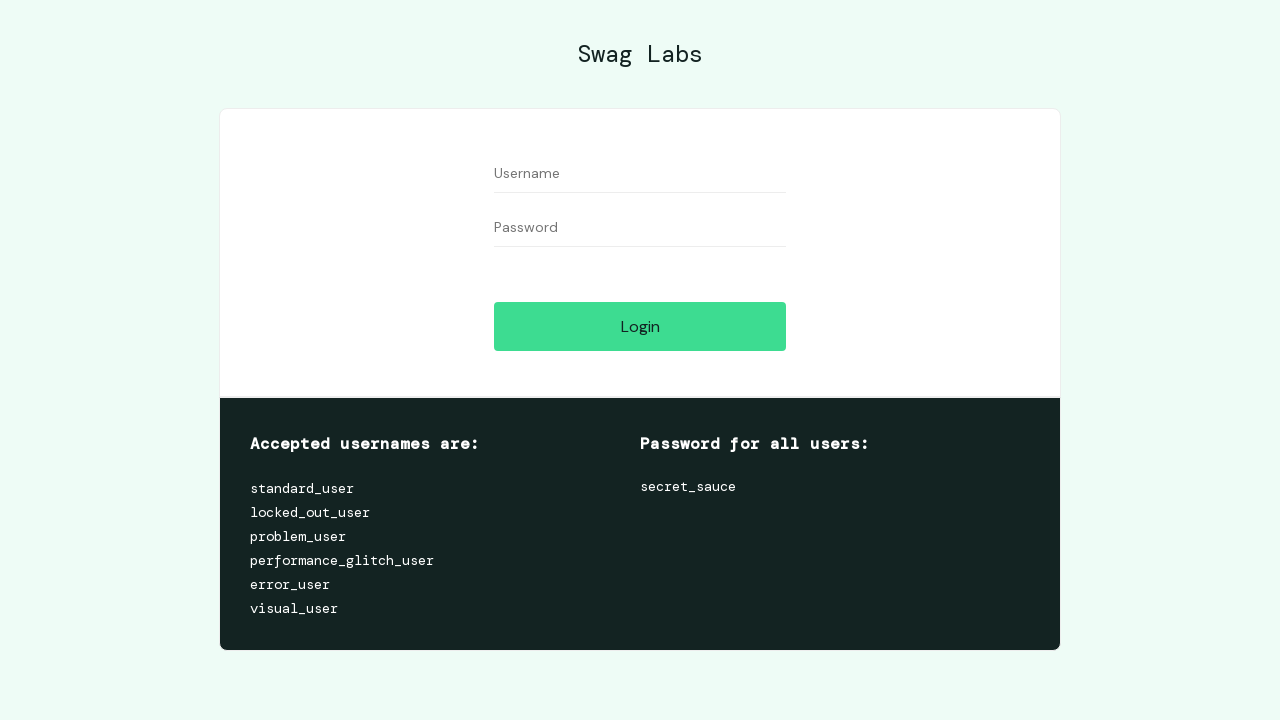

Cleared password field on #password
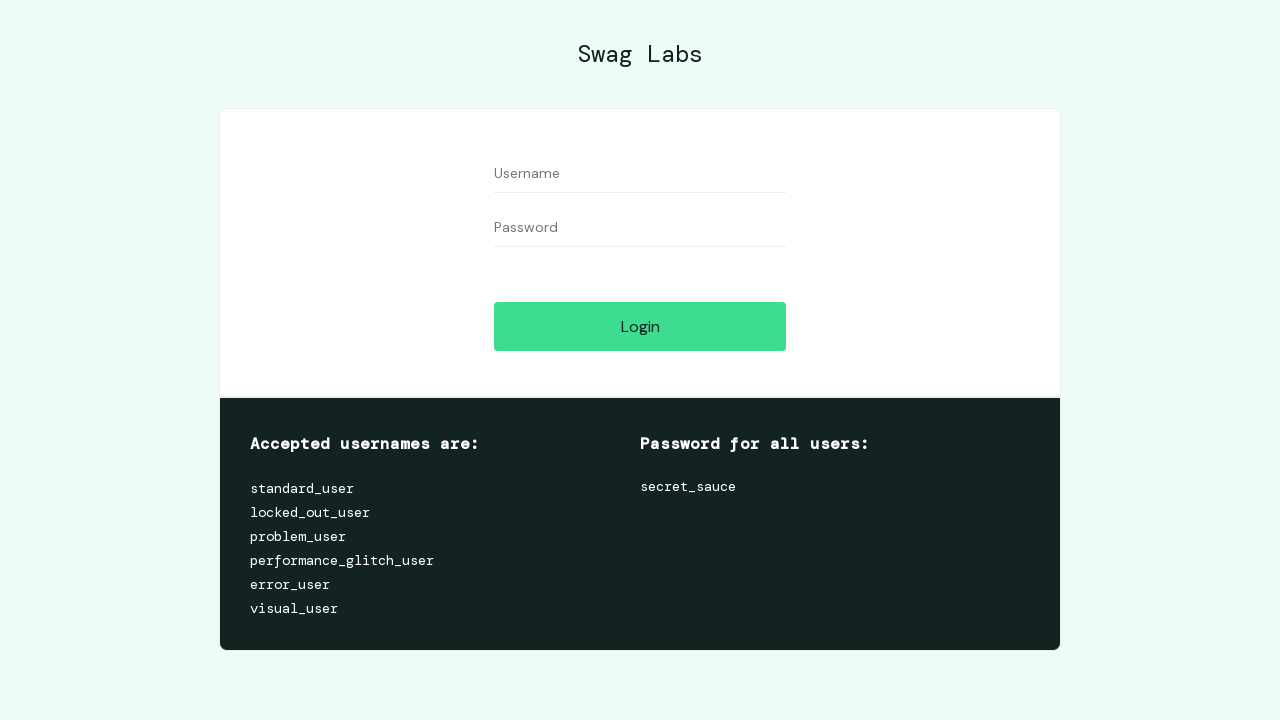

Clicked login button with both fields blank at (640, 326) on #login-button
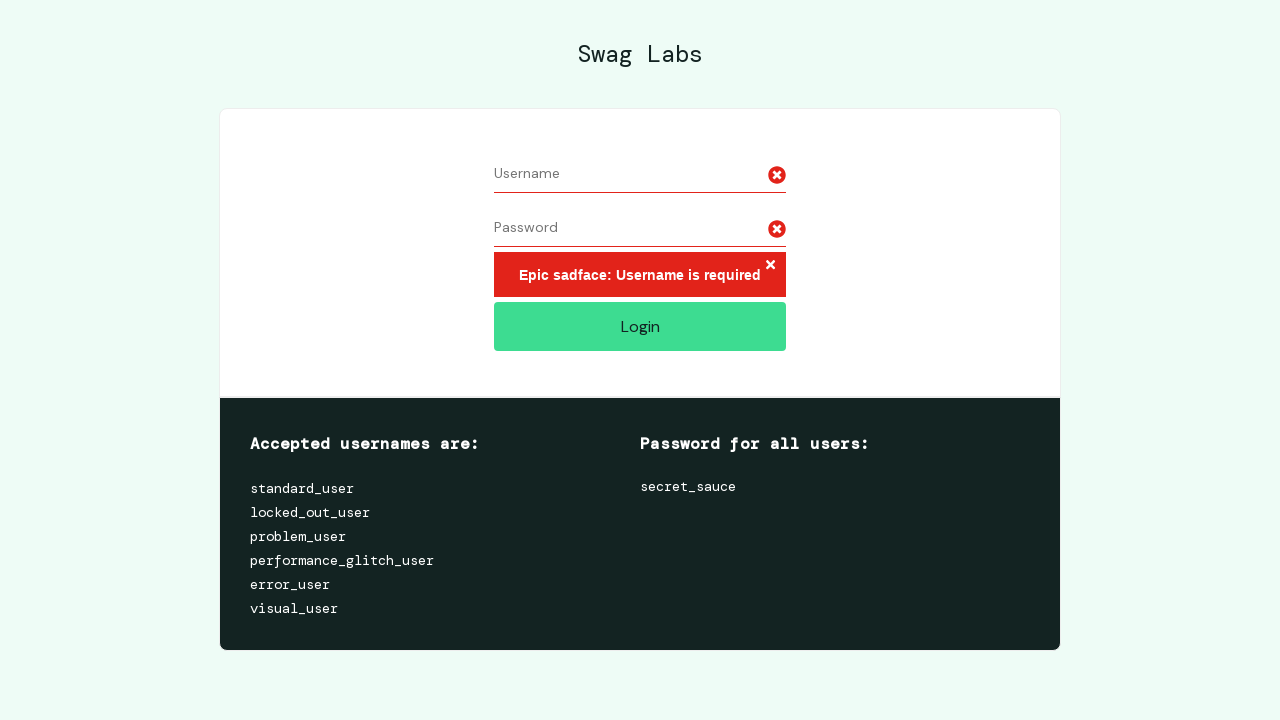

Error message appeared
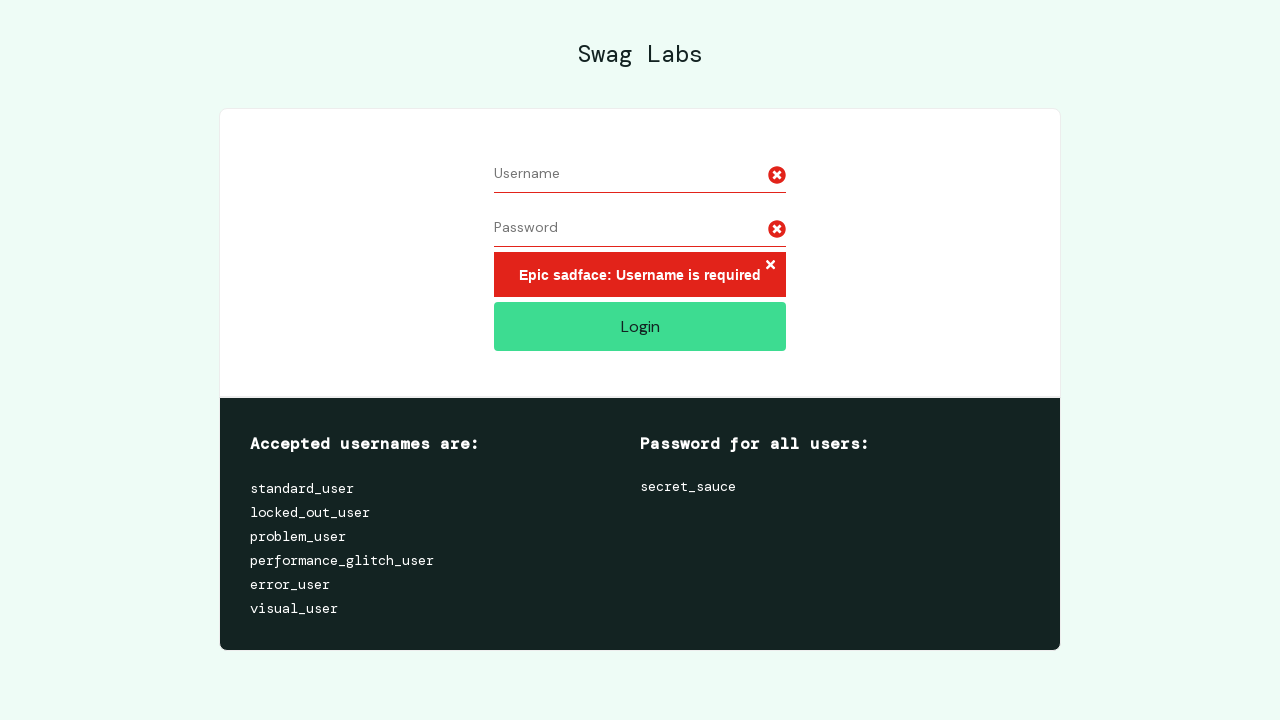

Retrieved error message for blank username and password
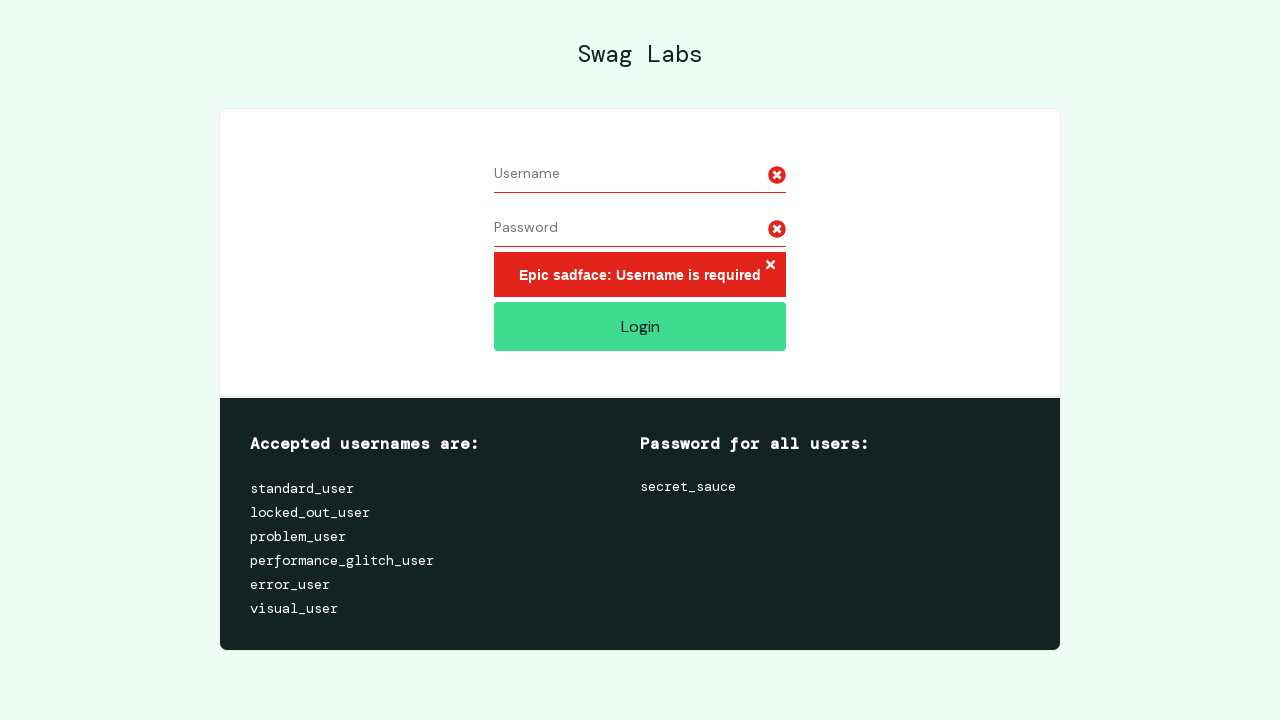

Verified error message contains 'Username is required'
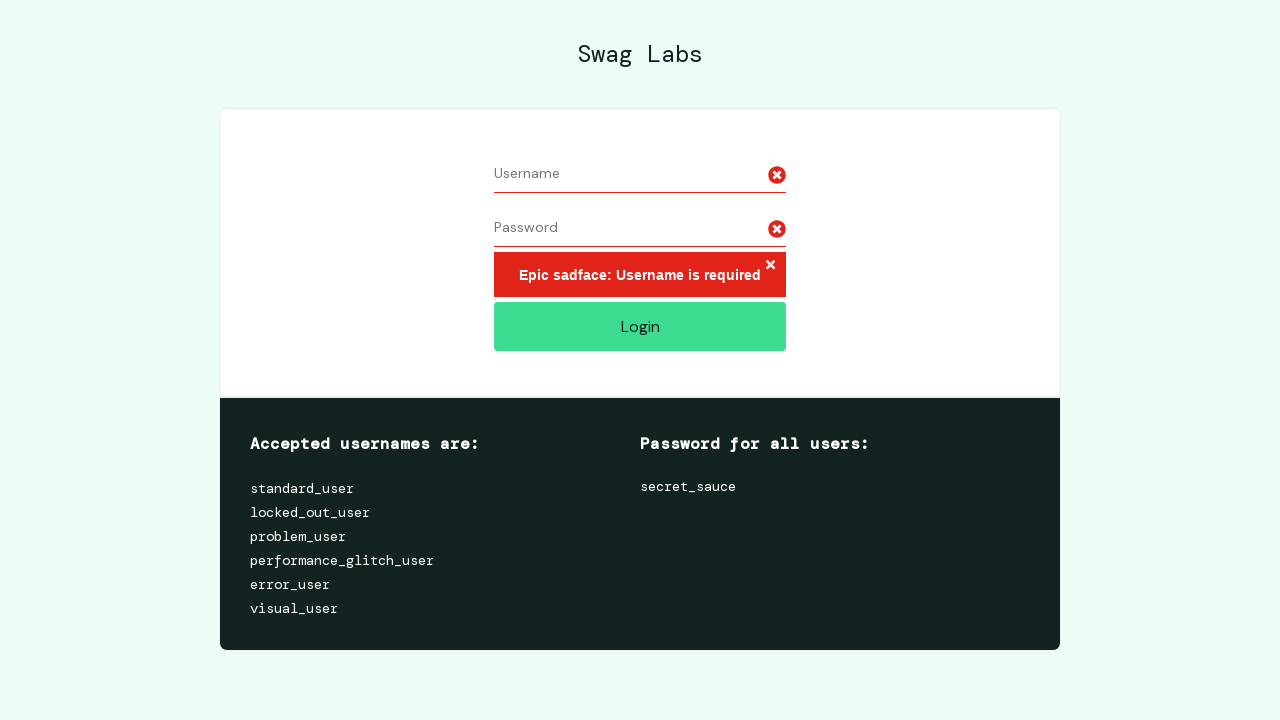

Reloaded page to reset for next test case
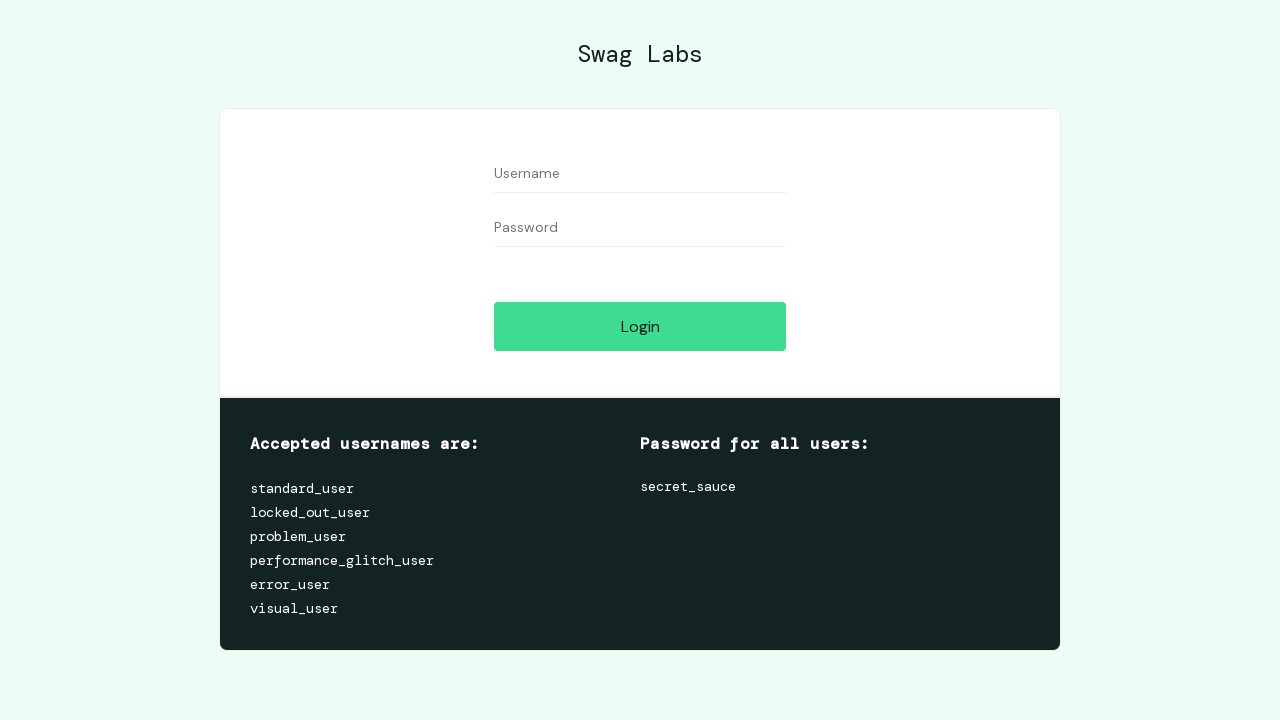

Waited for username input field to load
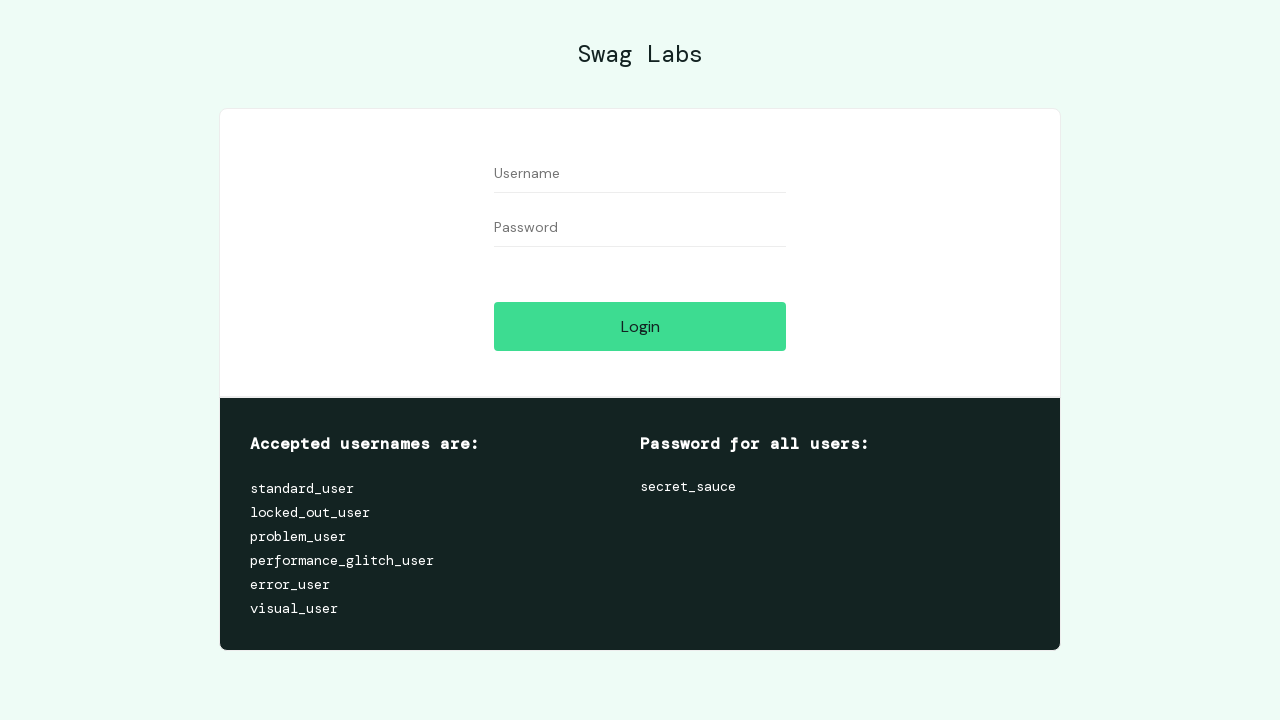

Cleared username field on #user-name
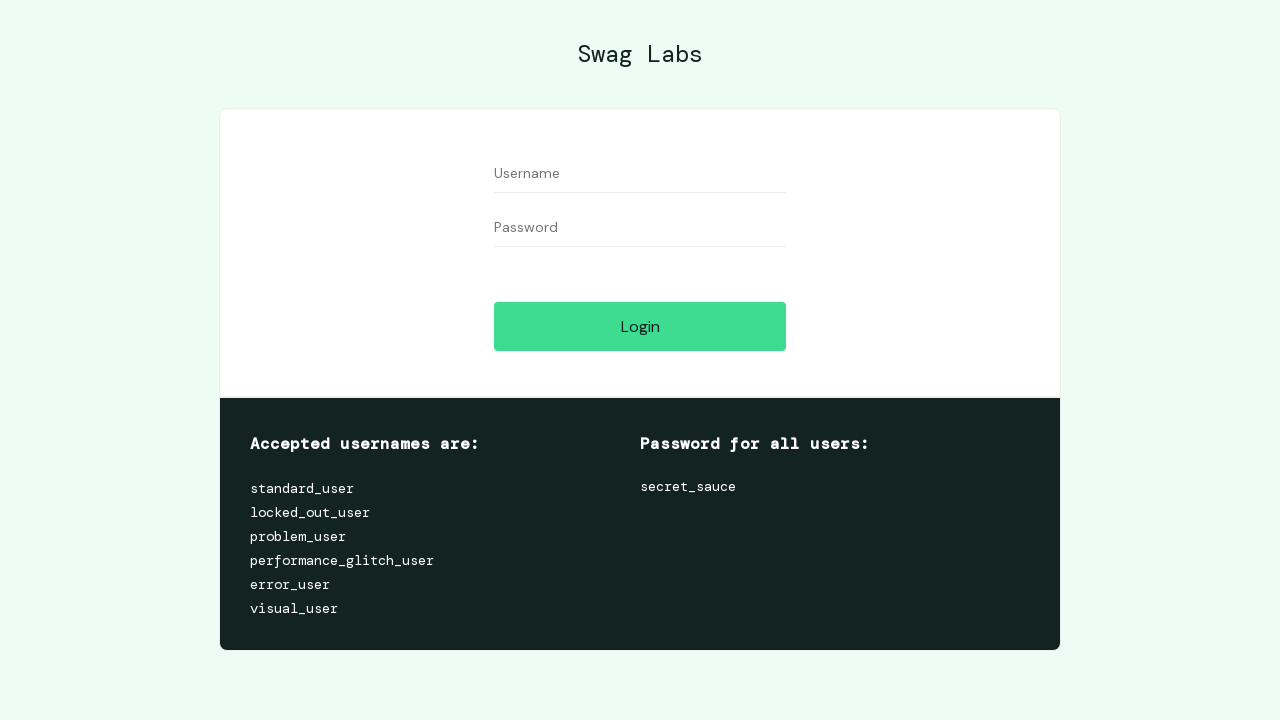

Filled password field with '123' on #password
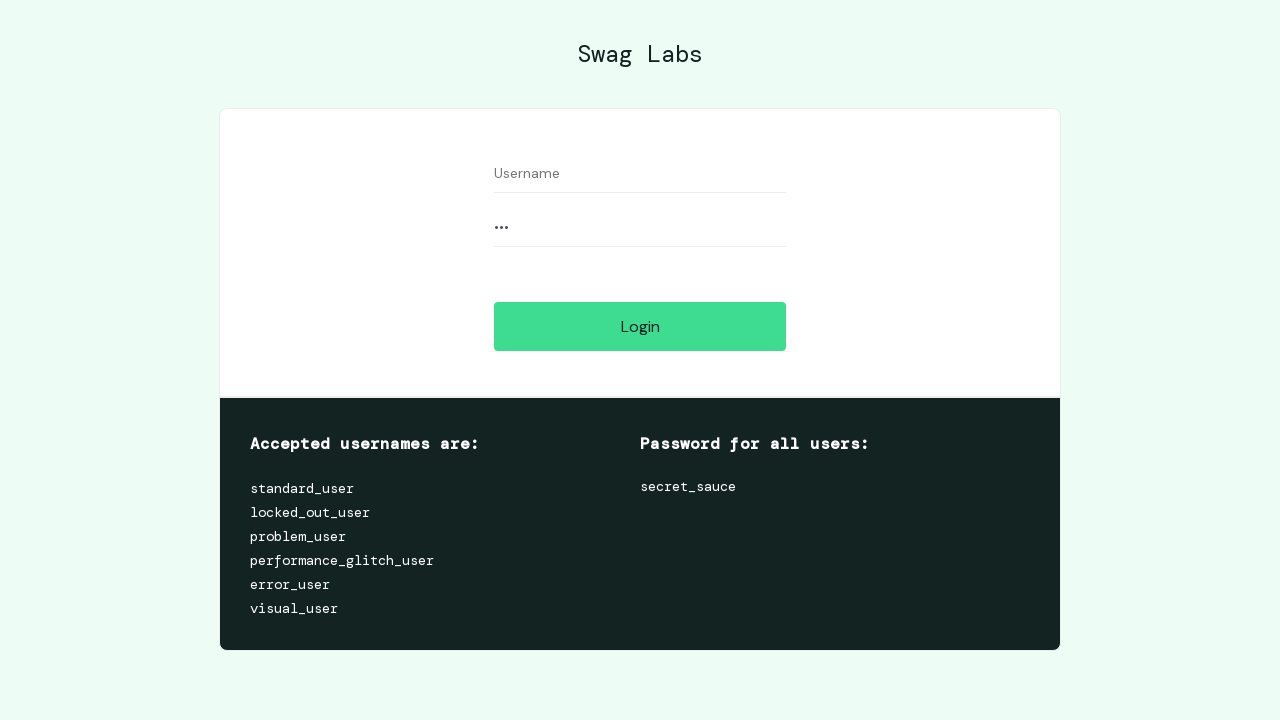

Clicked login button with blank username and filled password at (640, 326) on #login-button
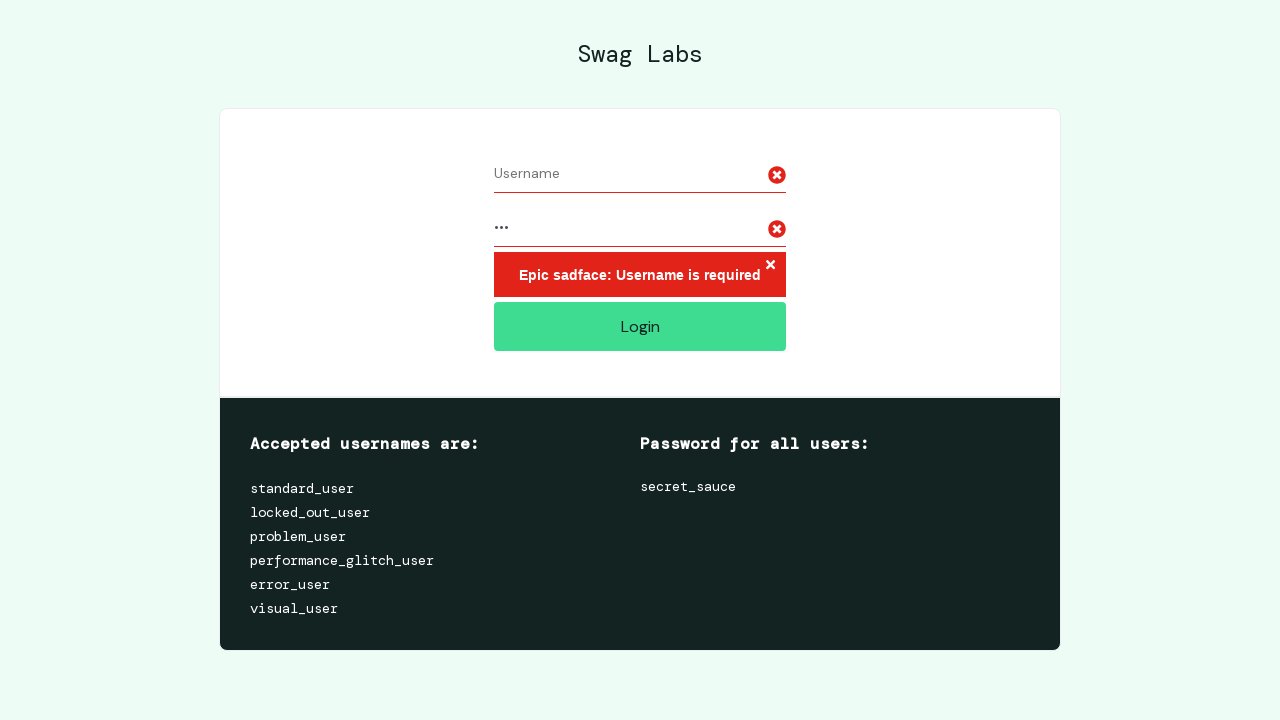

Error message appeared
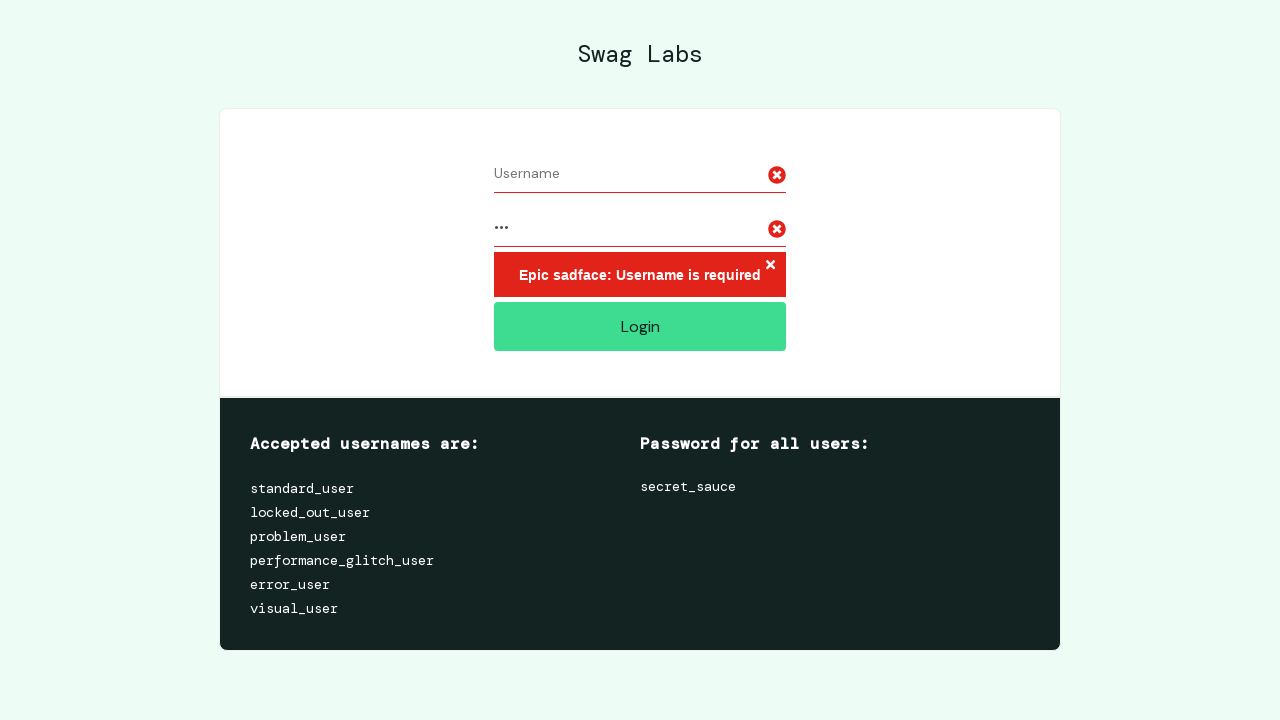

Retrieved error message for blank username
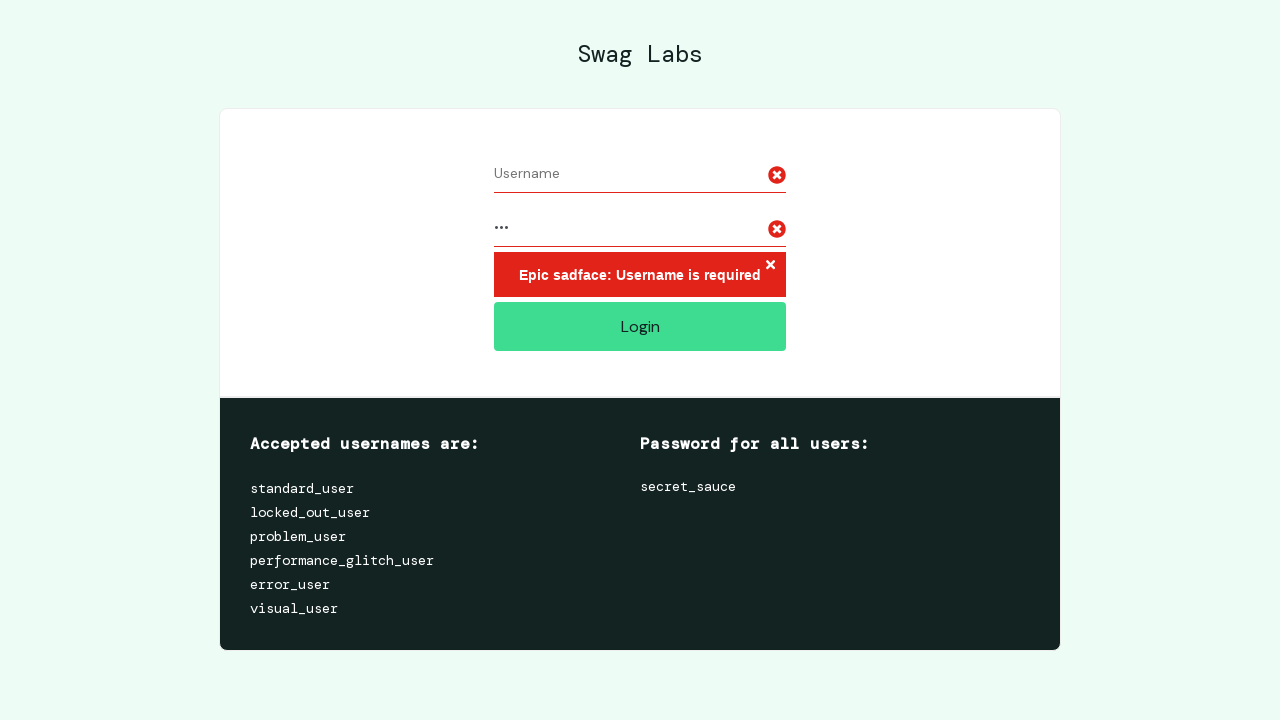

Verified error message contains 'Username is required'
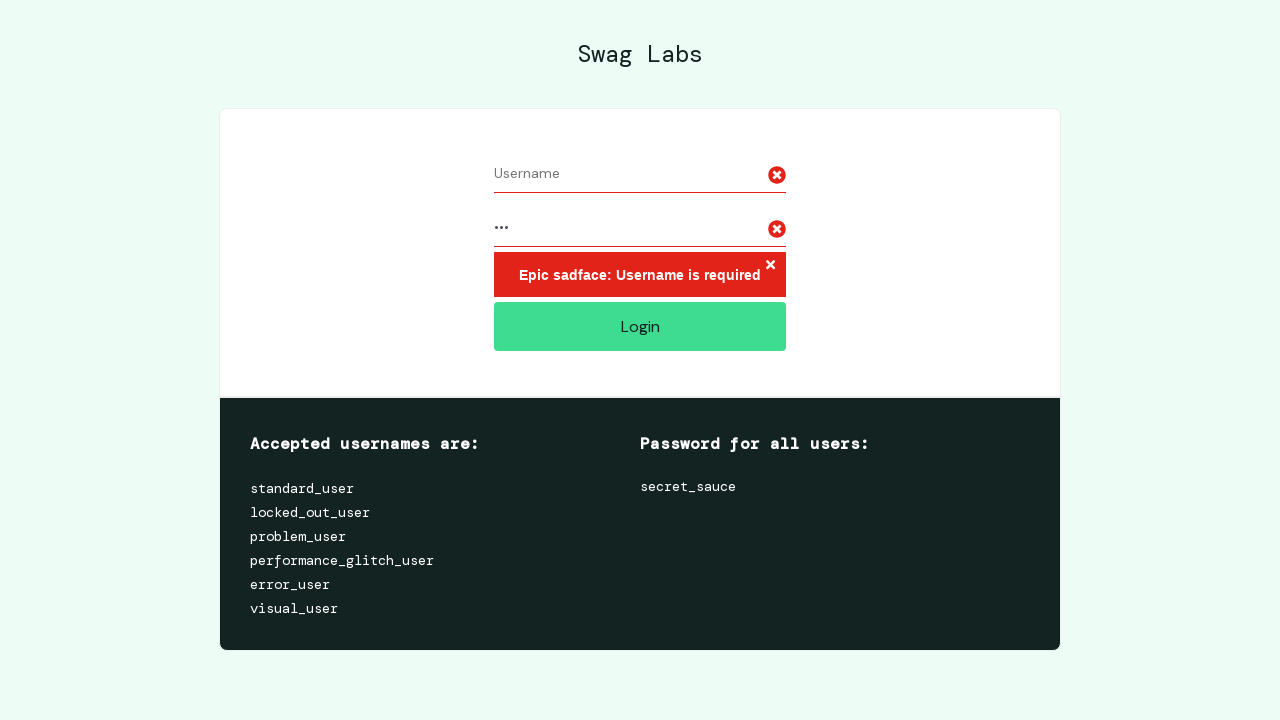

Reloaded page to reset for next test case
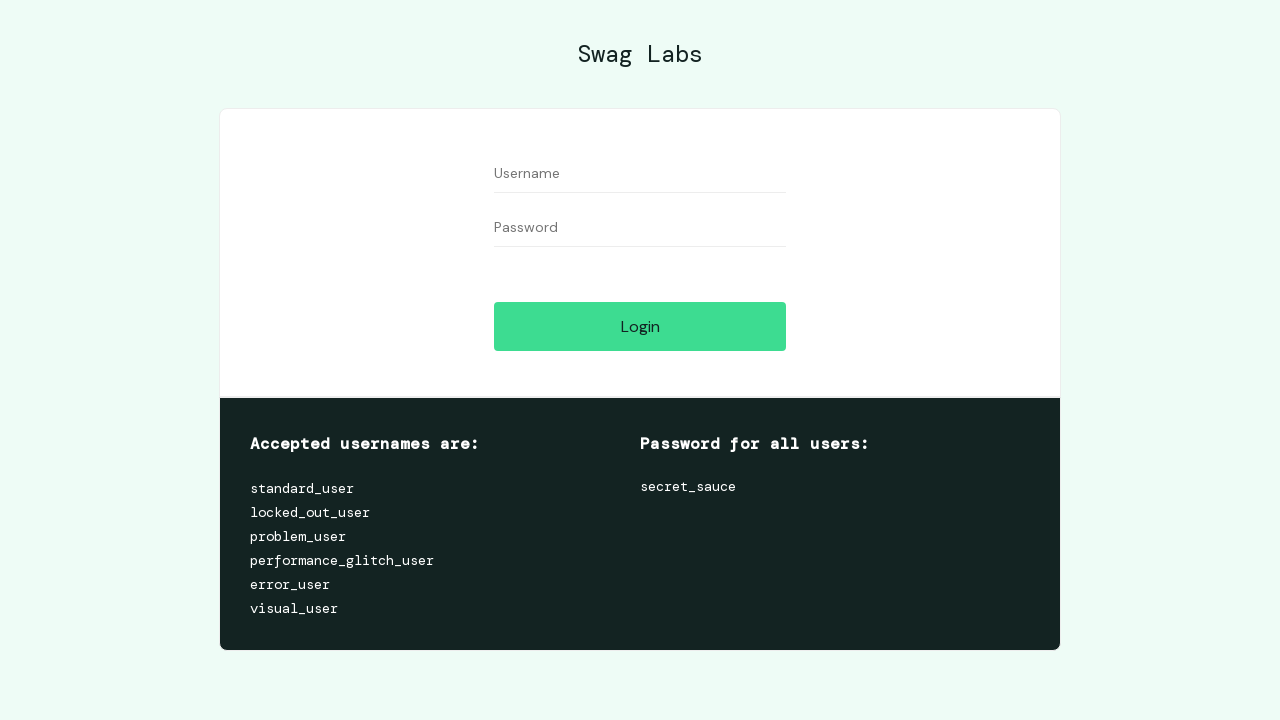

Waited for username input field to load
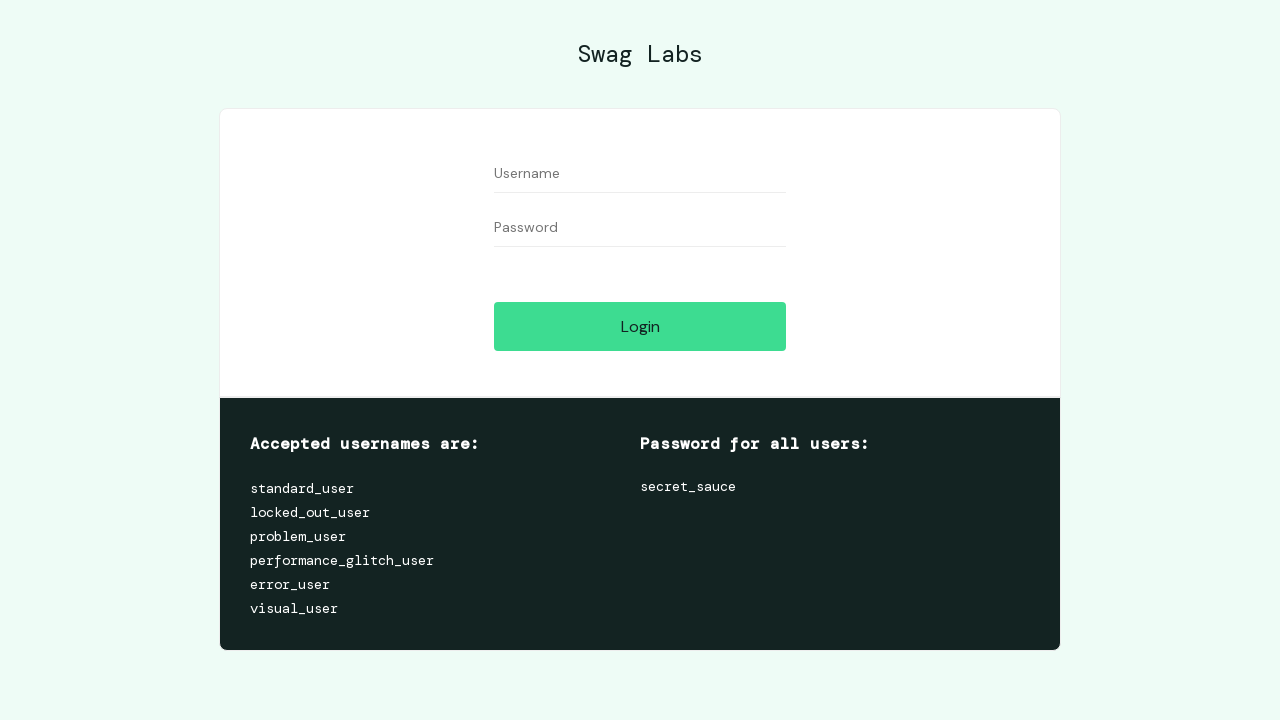

Filled username field with 'user' on #user-name
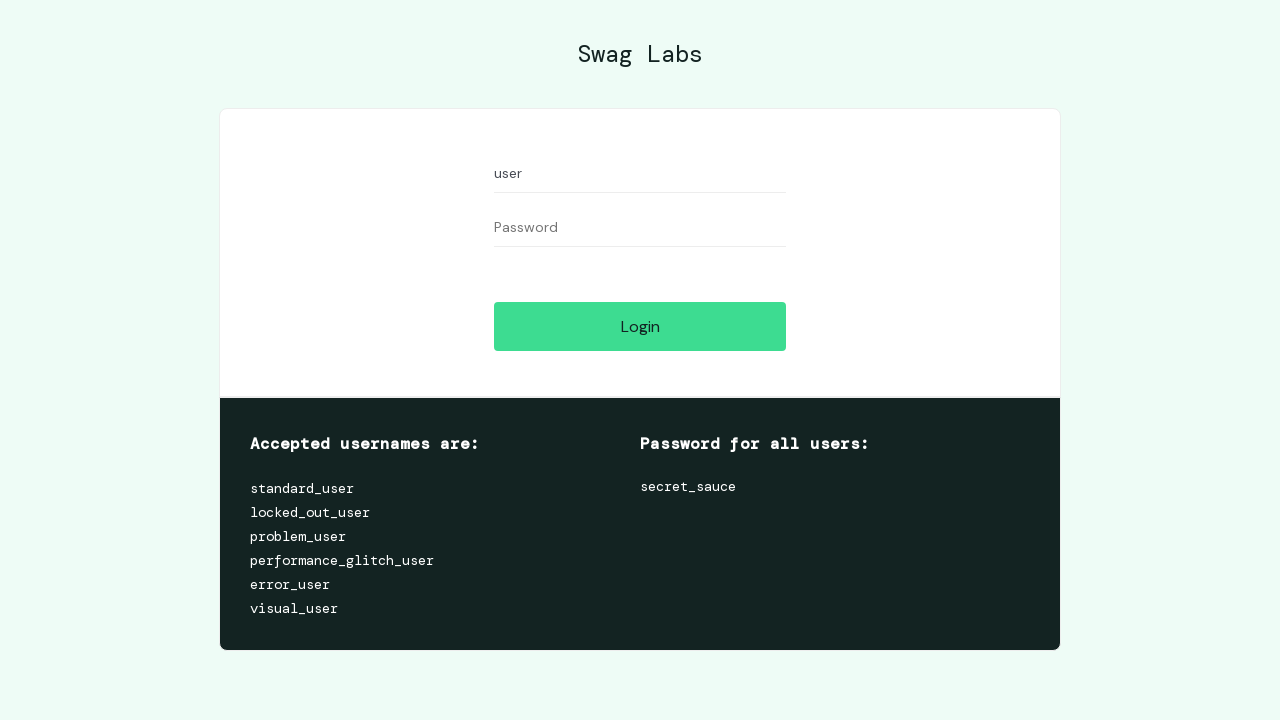

Cleared password field on #password
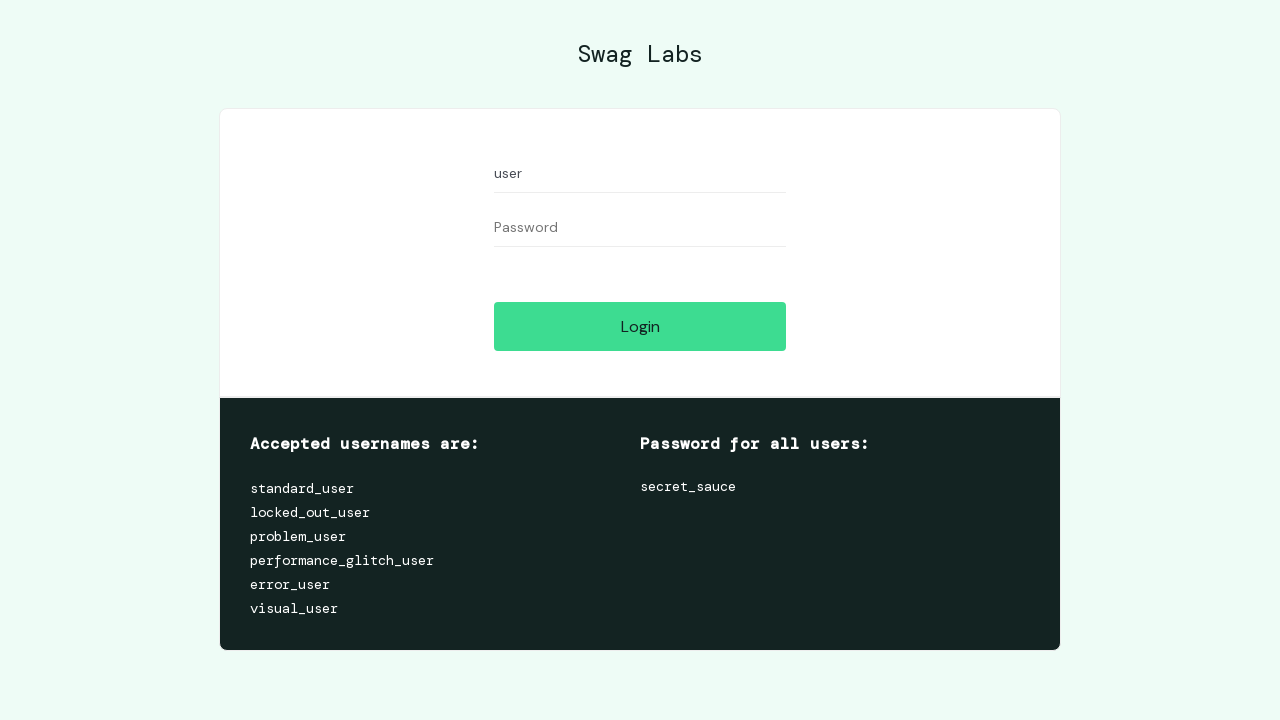

Clicked login button with filled username and blank password at (640, 326) on #login-button
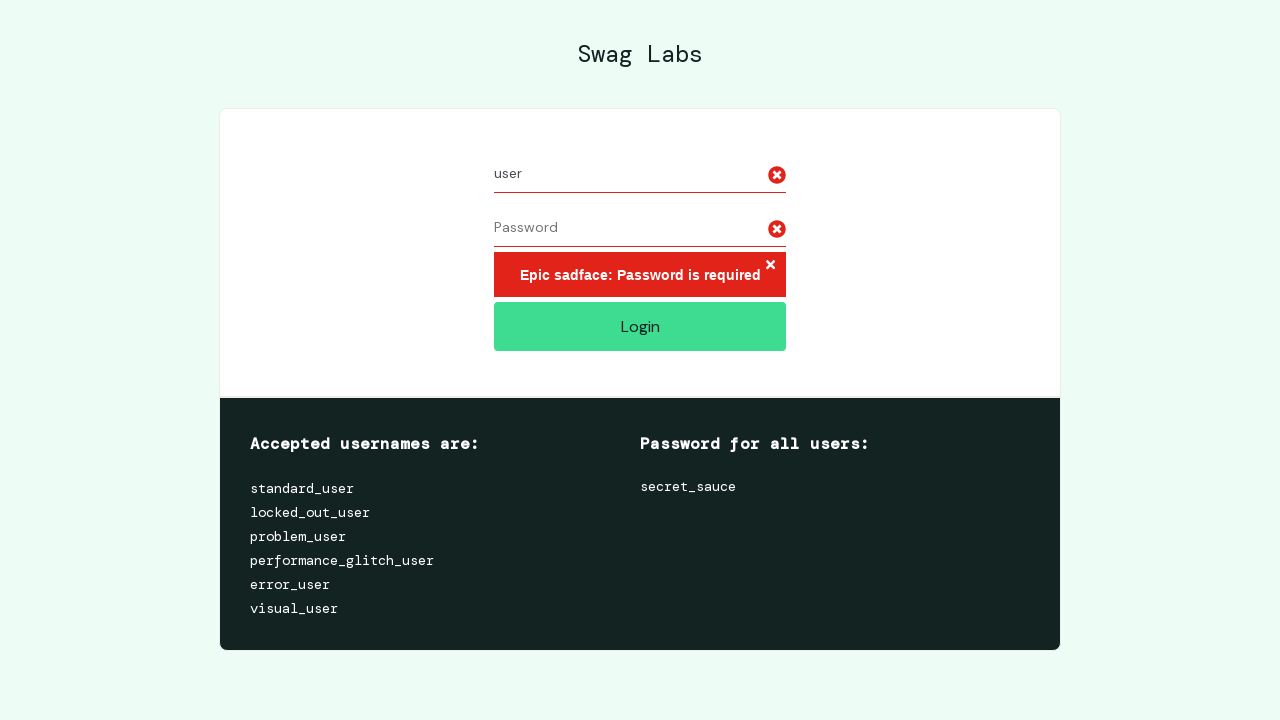

Error message appeared
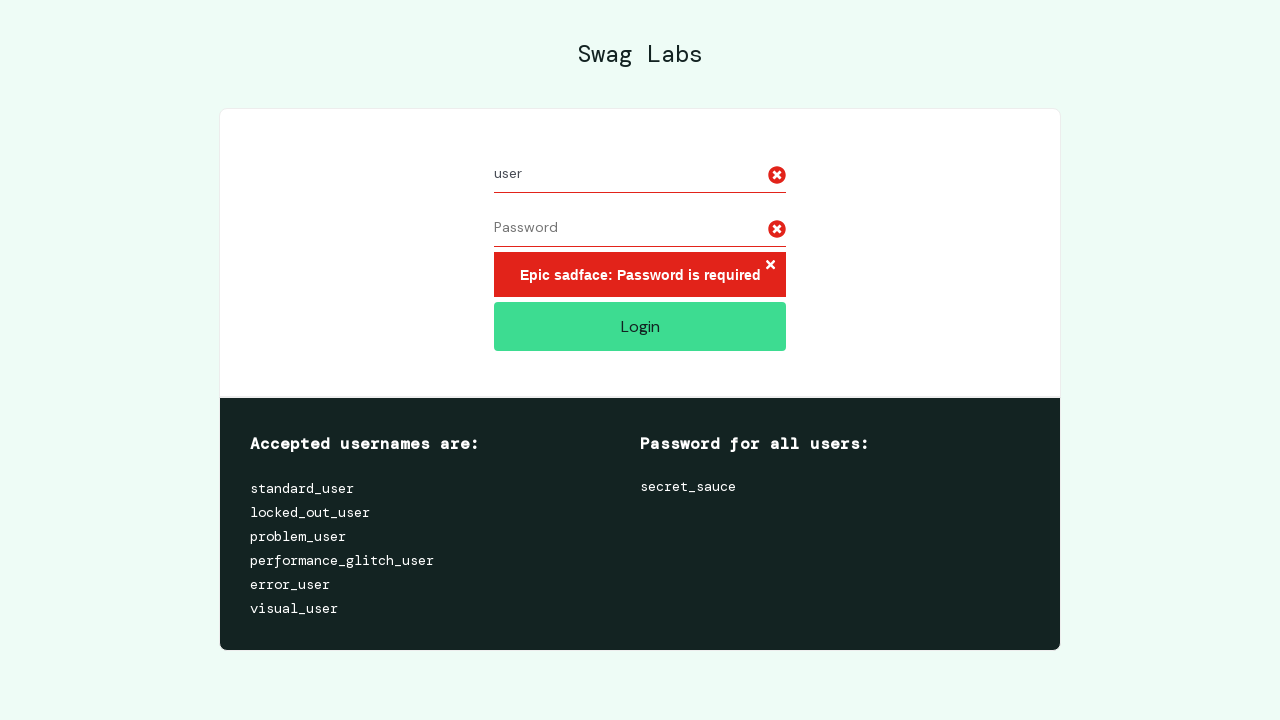

Retrieved error message for blank password
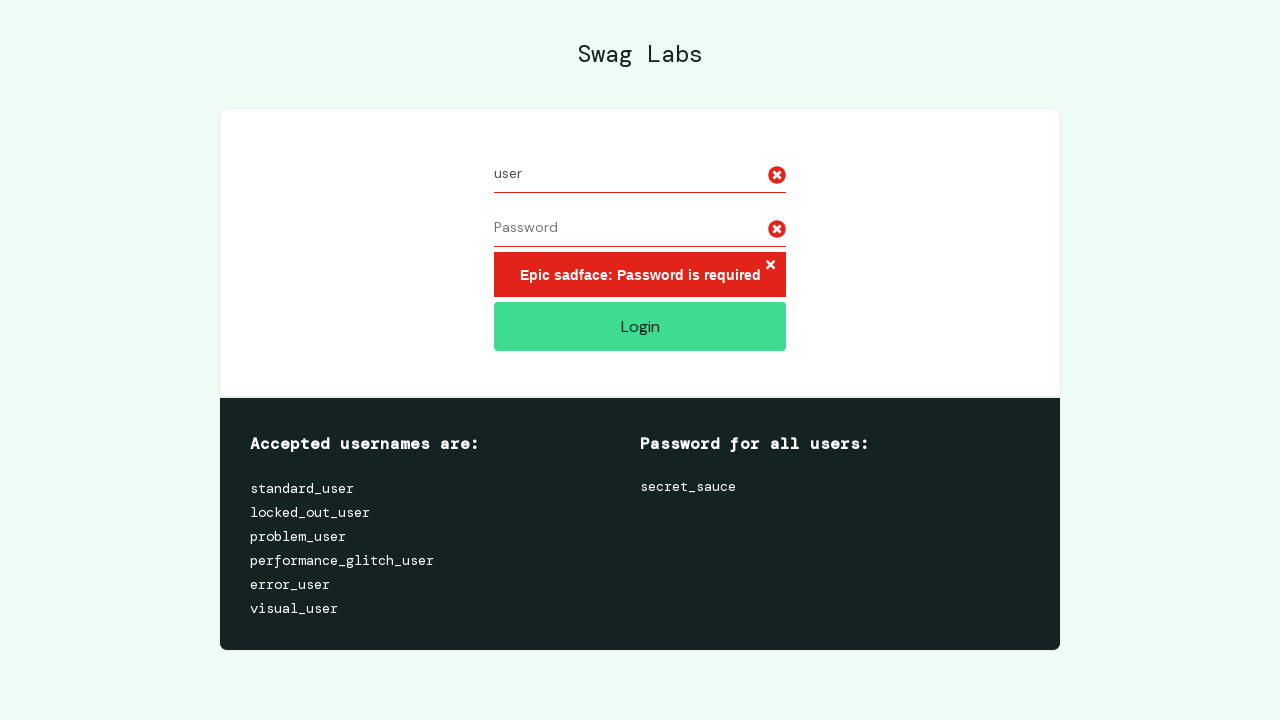

Verified error message contains 'Password is required'
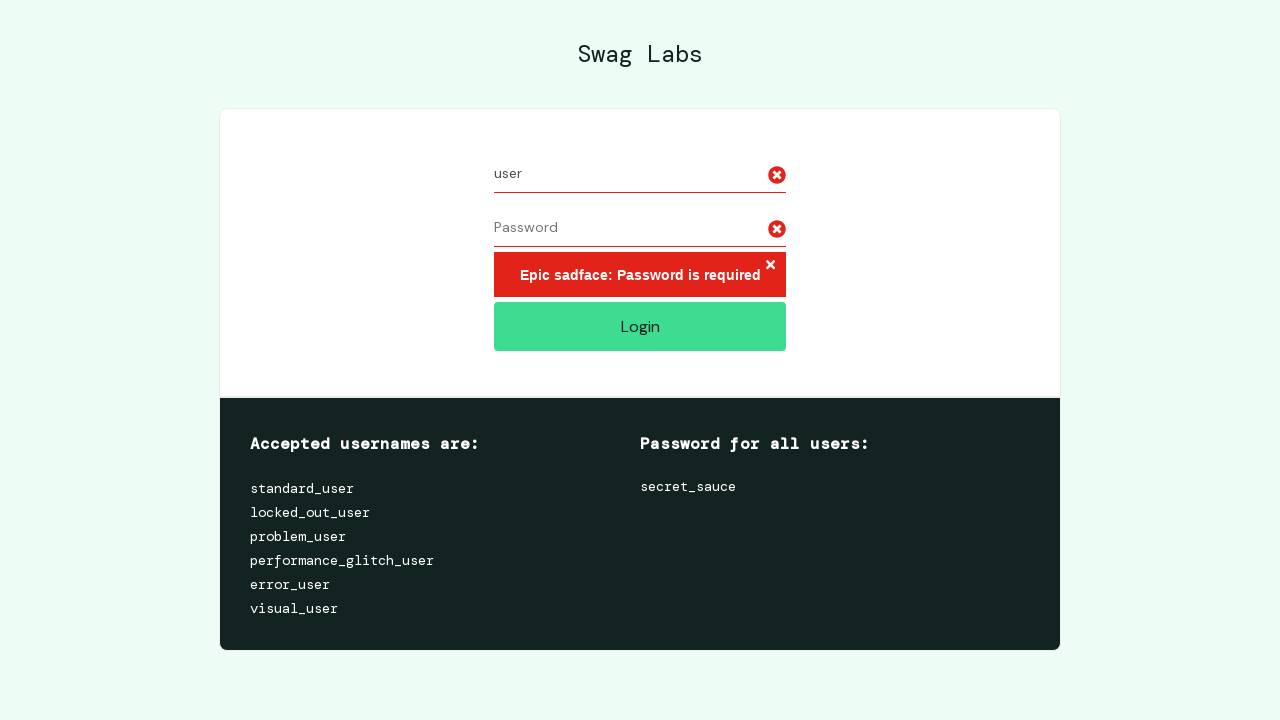

Reloaded page to reset for next test case
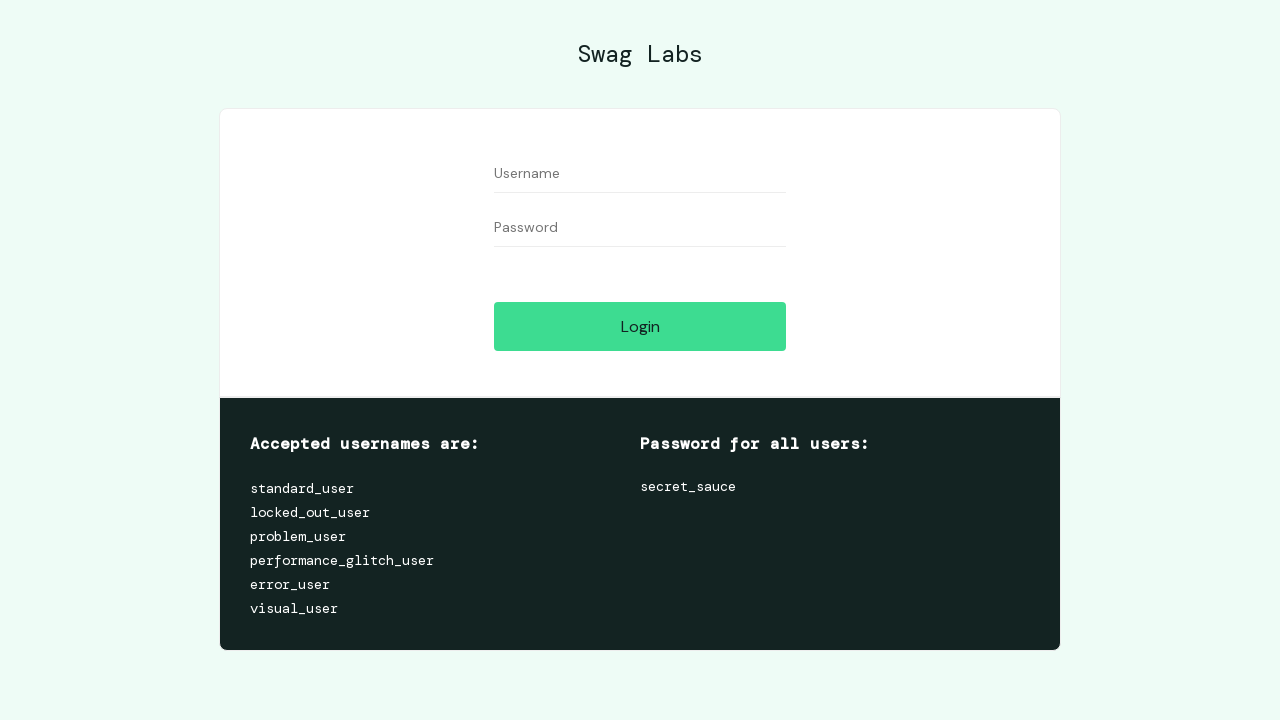

Waited for username input field to load
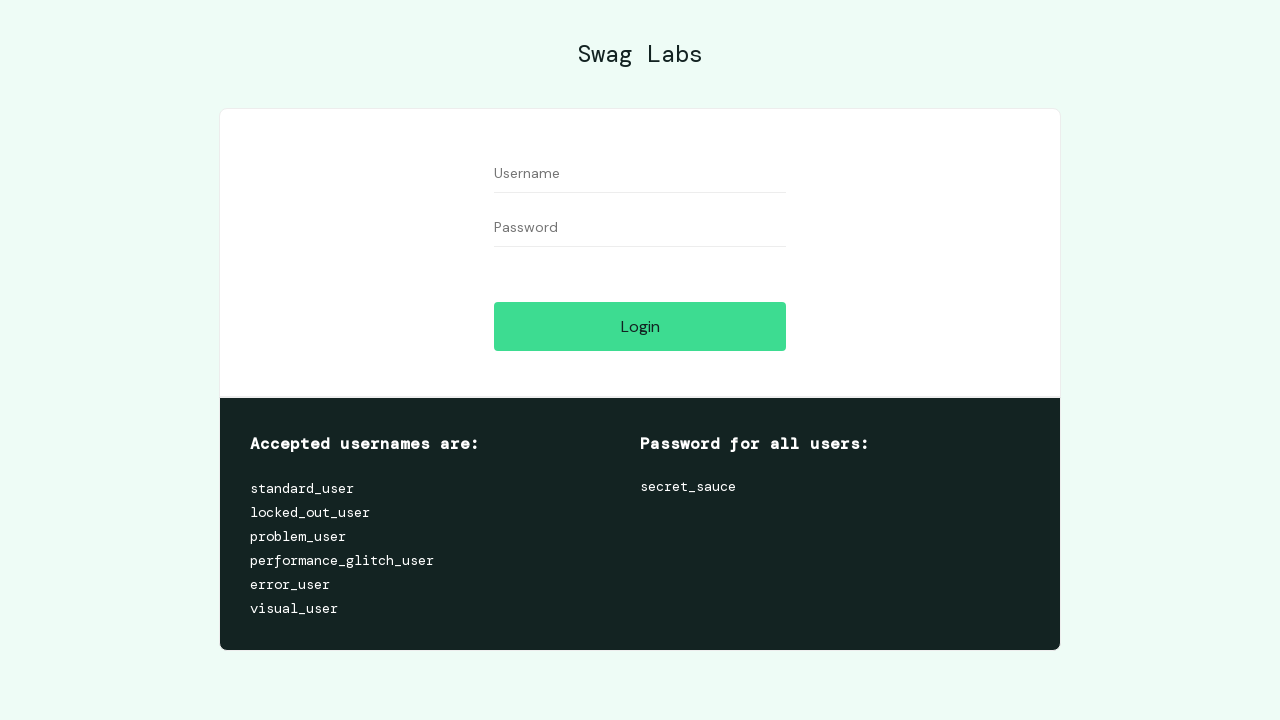

Filled username field with 'user' on #user-name
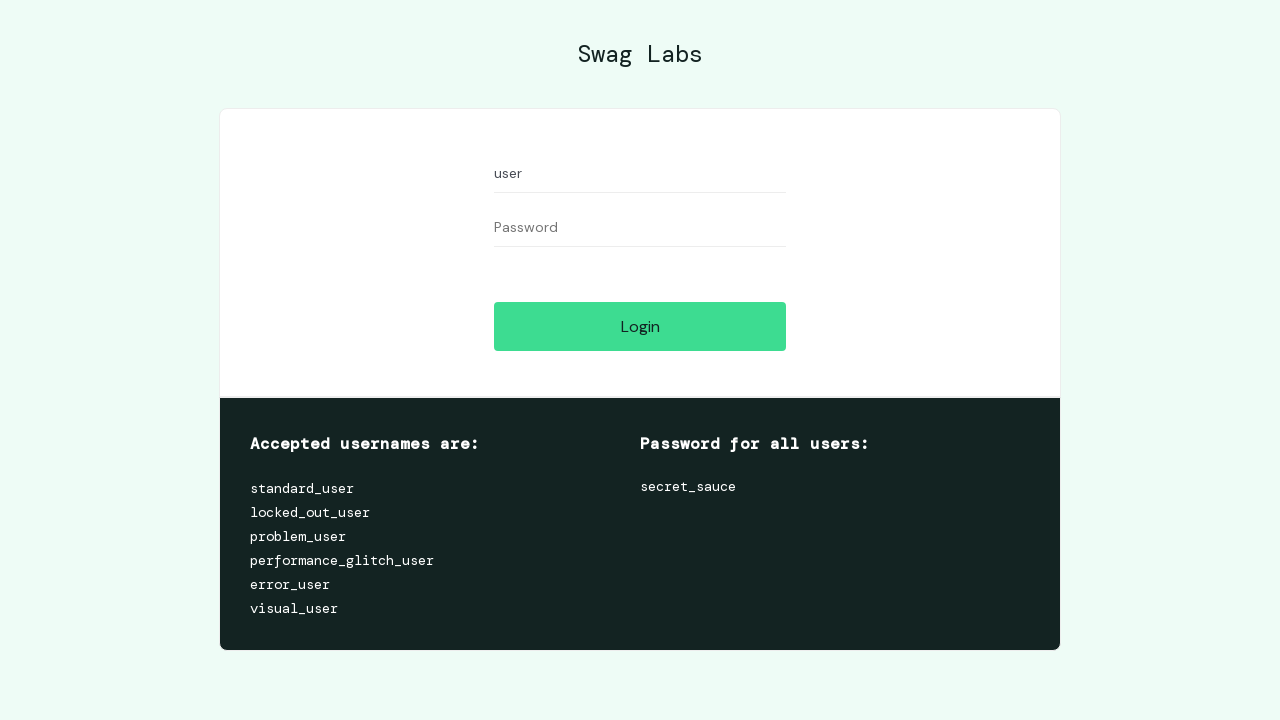

Filled password field with '123' on #password
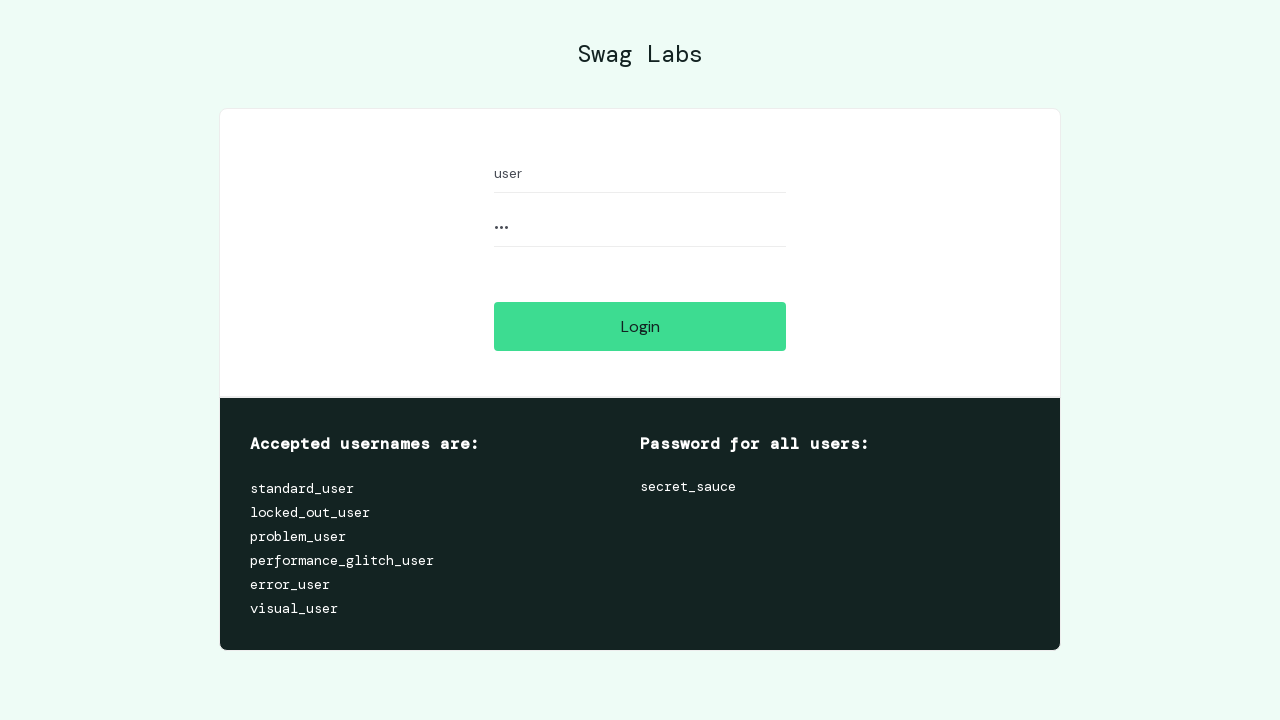

Clicked login button with wrong credentials at (640, 326) on #login-button
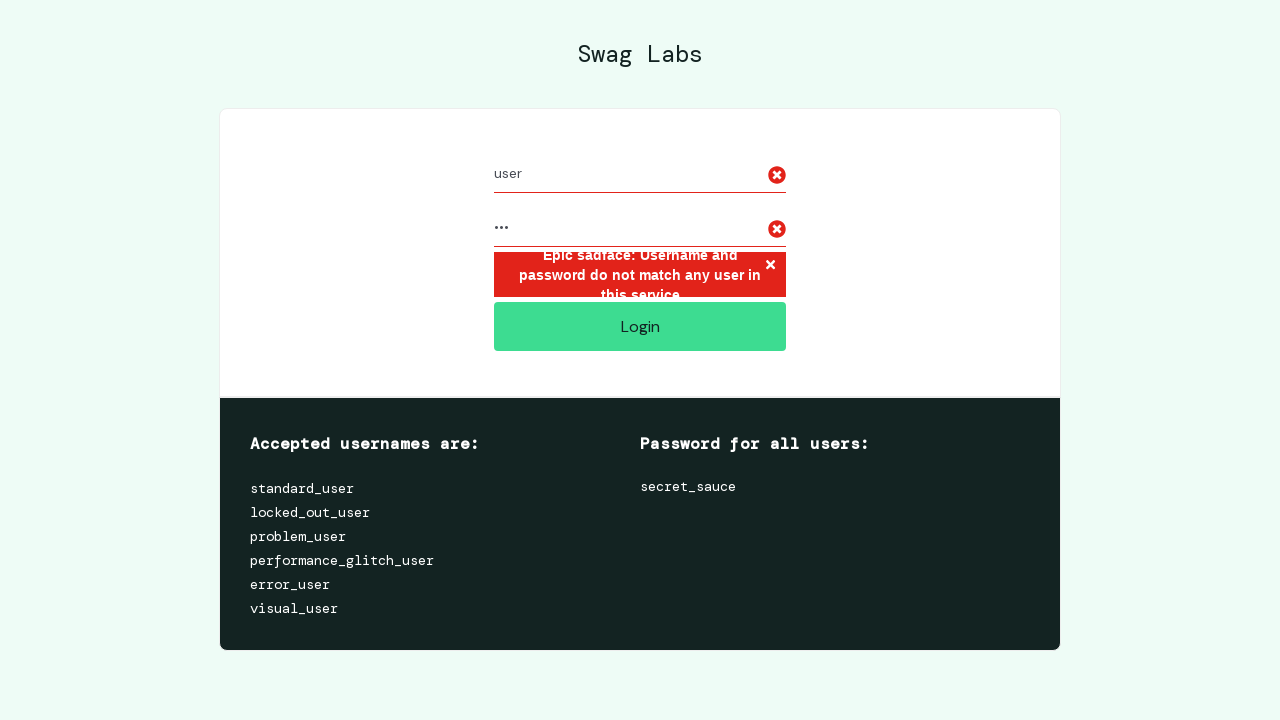

Error message appeared
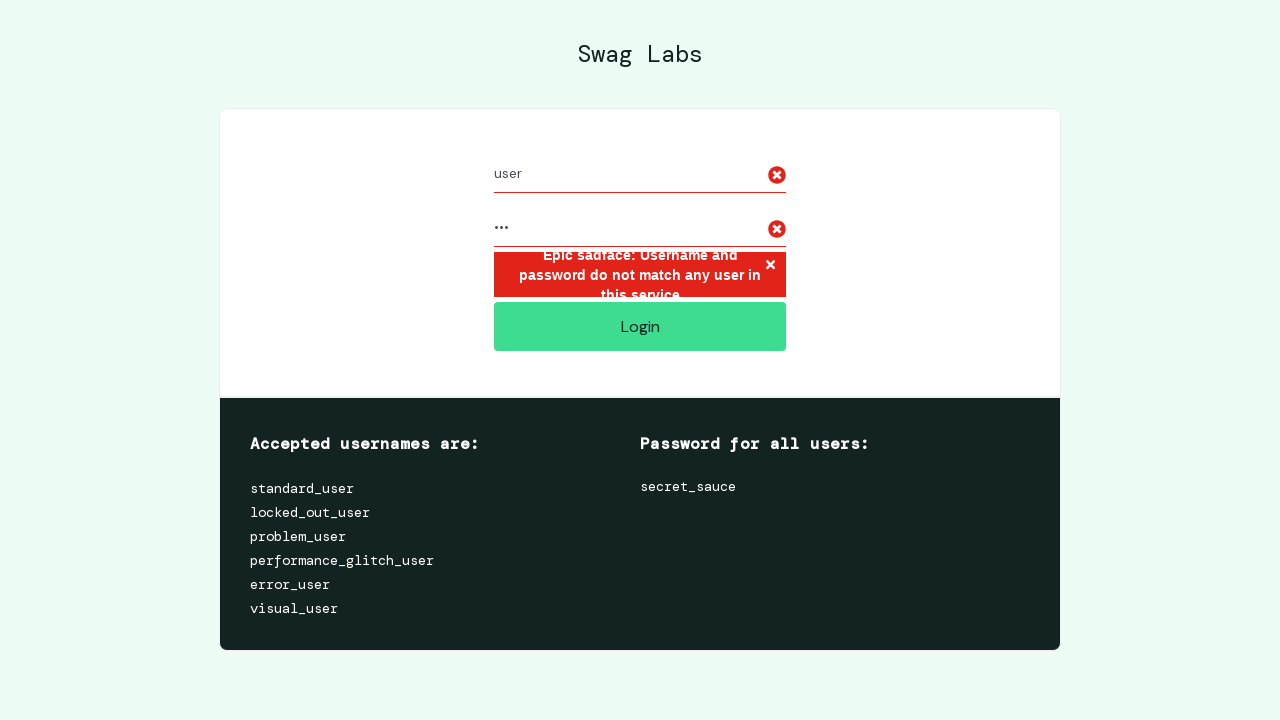

Retrieved error message for wrong credentials
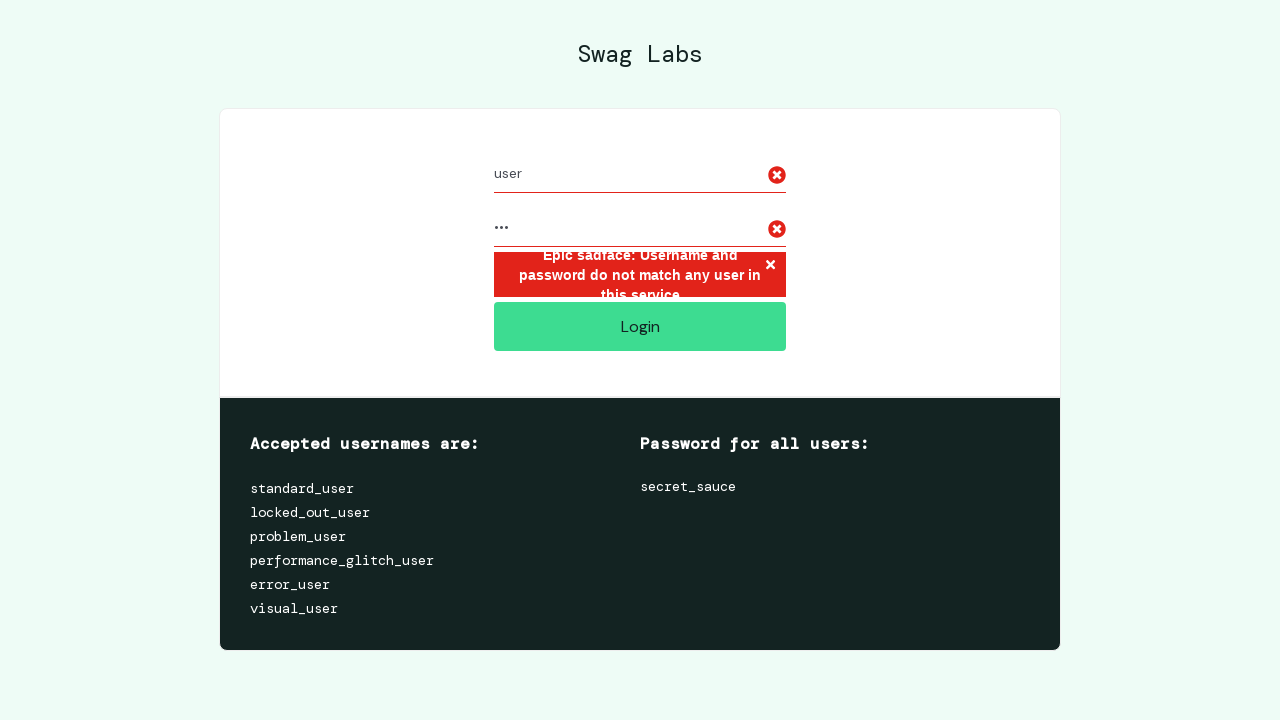

Verified error message contains 'Username and password do not match any user in this service'
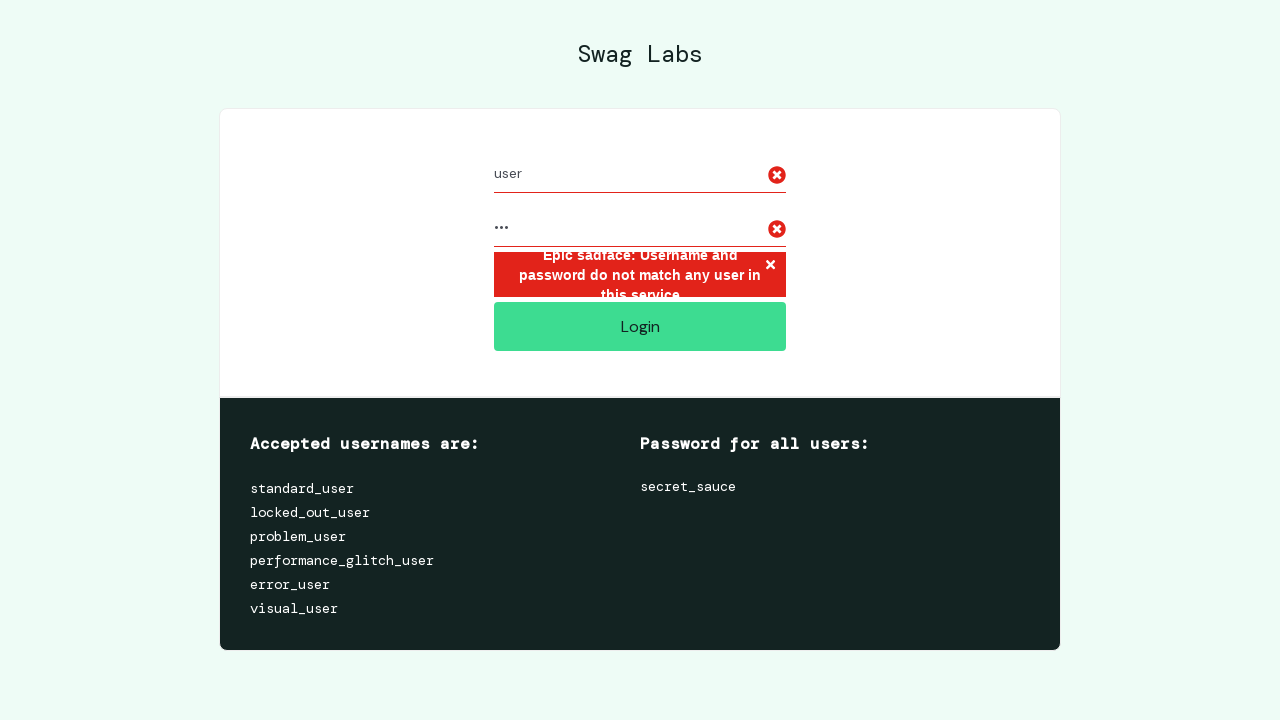

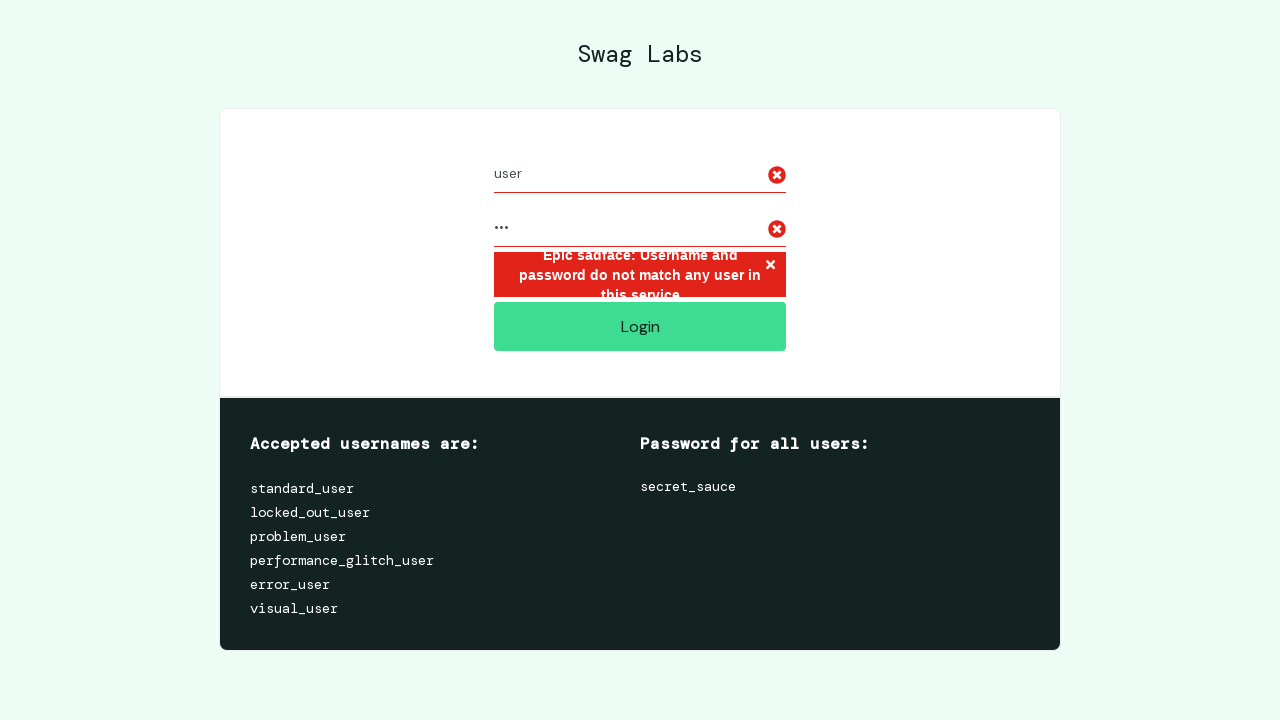